Tests a basic form by filling in email and education text fields, clicking an age checkbox, and verifying various elements are displayed on the page.

Starting URL: https://automationfc.github.io/basic-form/index.html

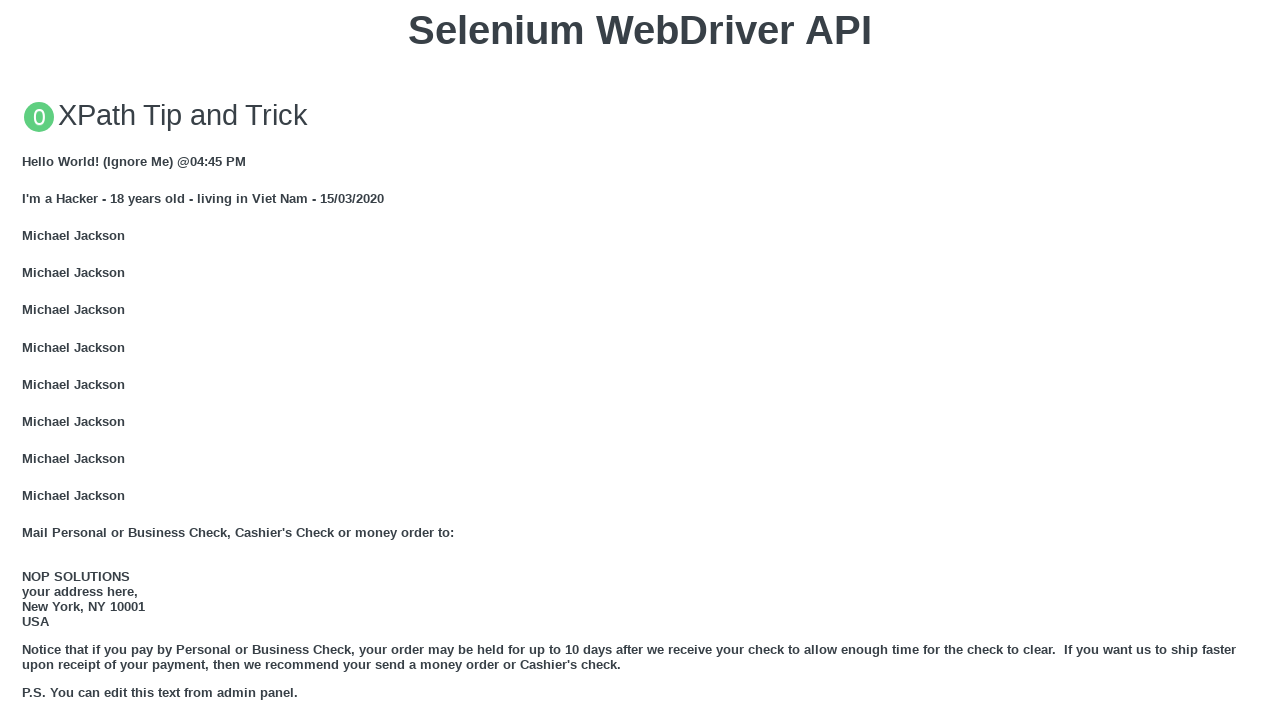

Located email input field
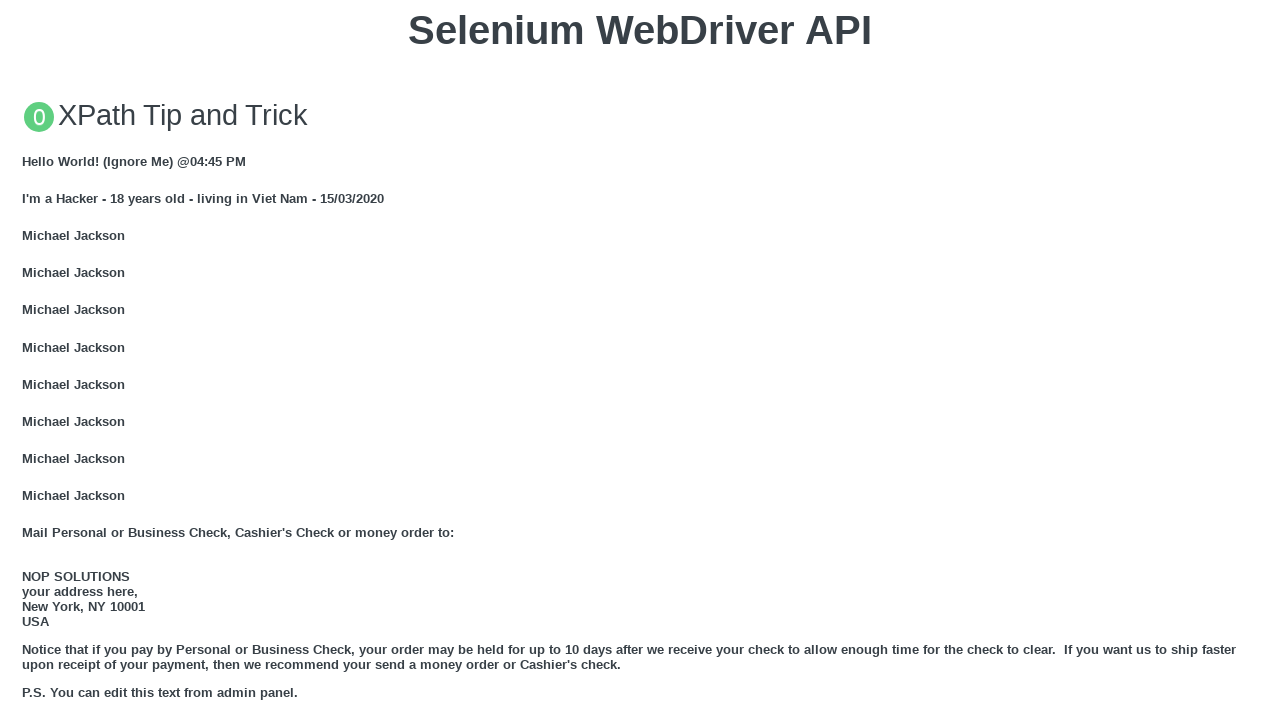

Located education textarea field
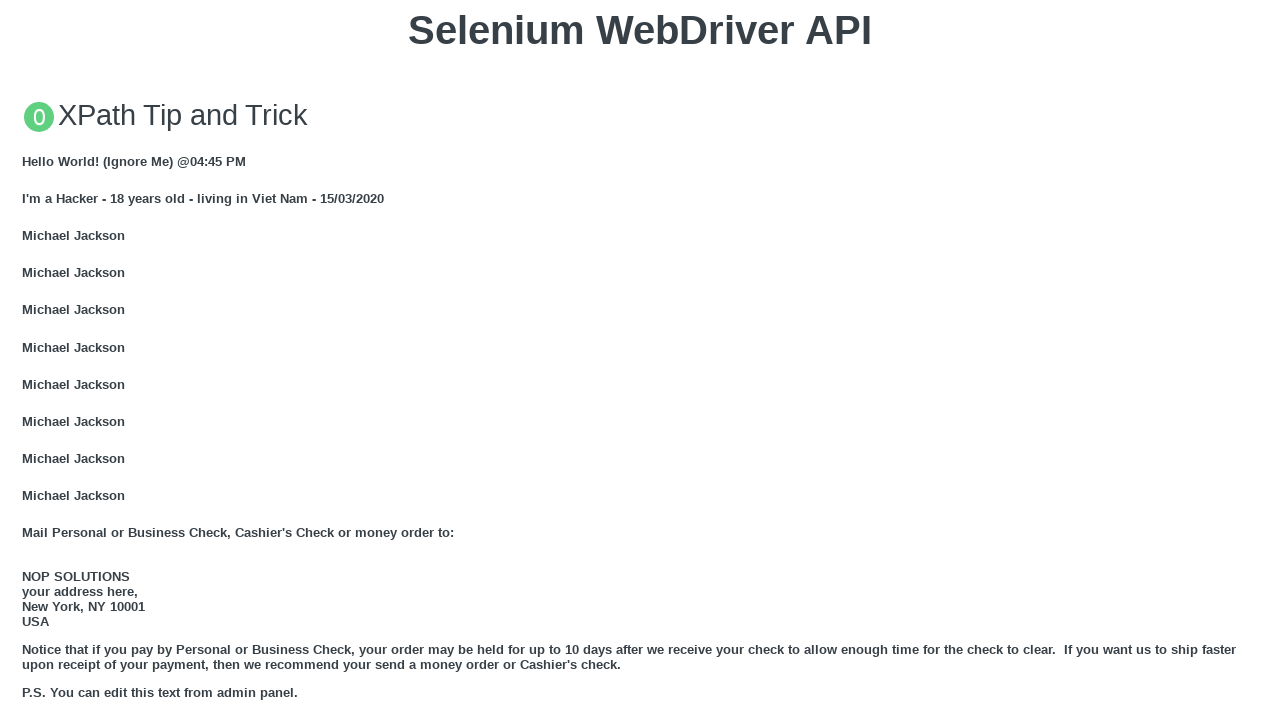

Email and education fields are visible
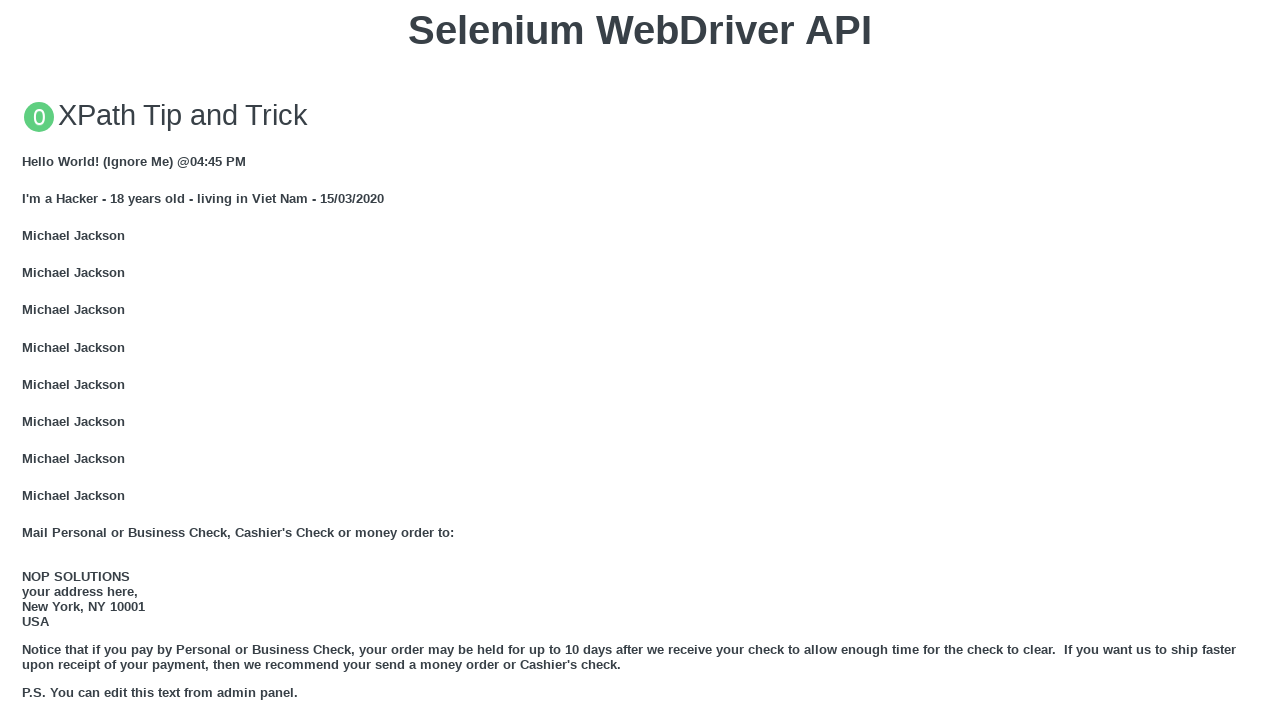

Filled email field with 'Automation Testing' on input[name='user_email']
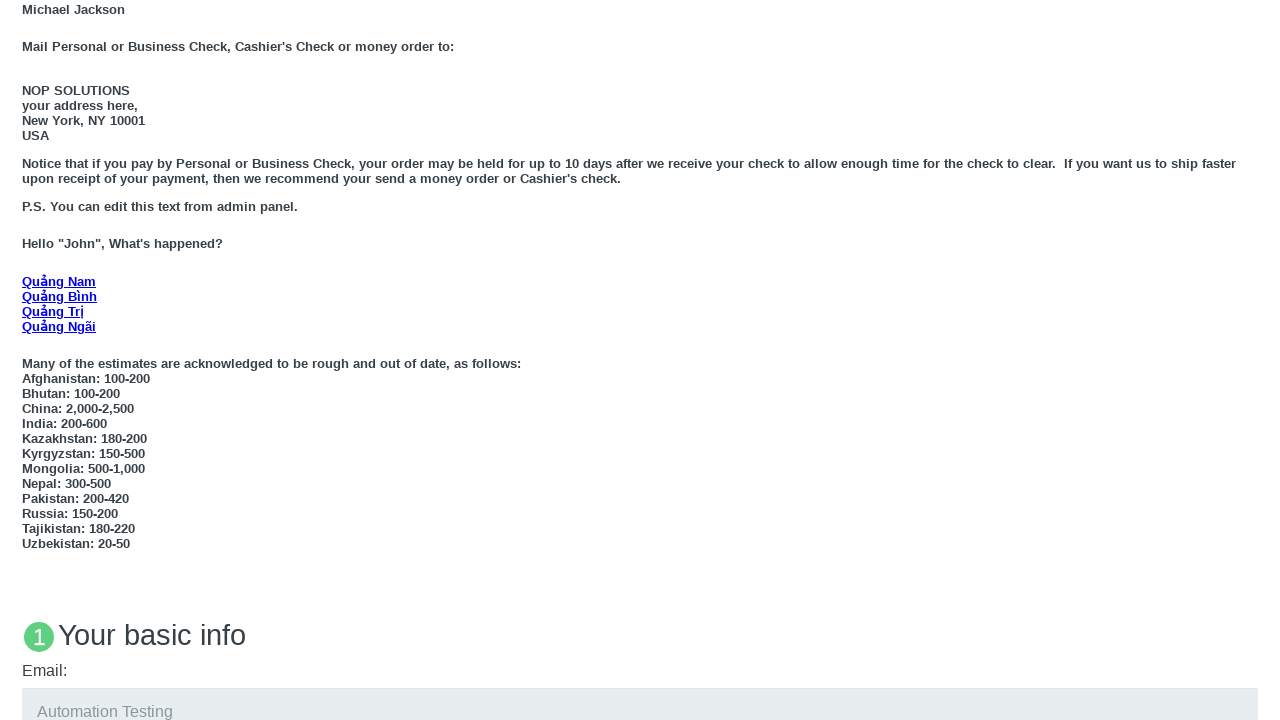

Filled education field with 'Automation Testing' on textarea#edu
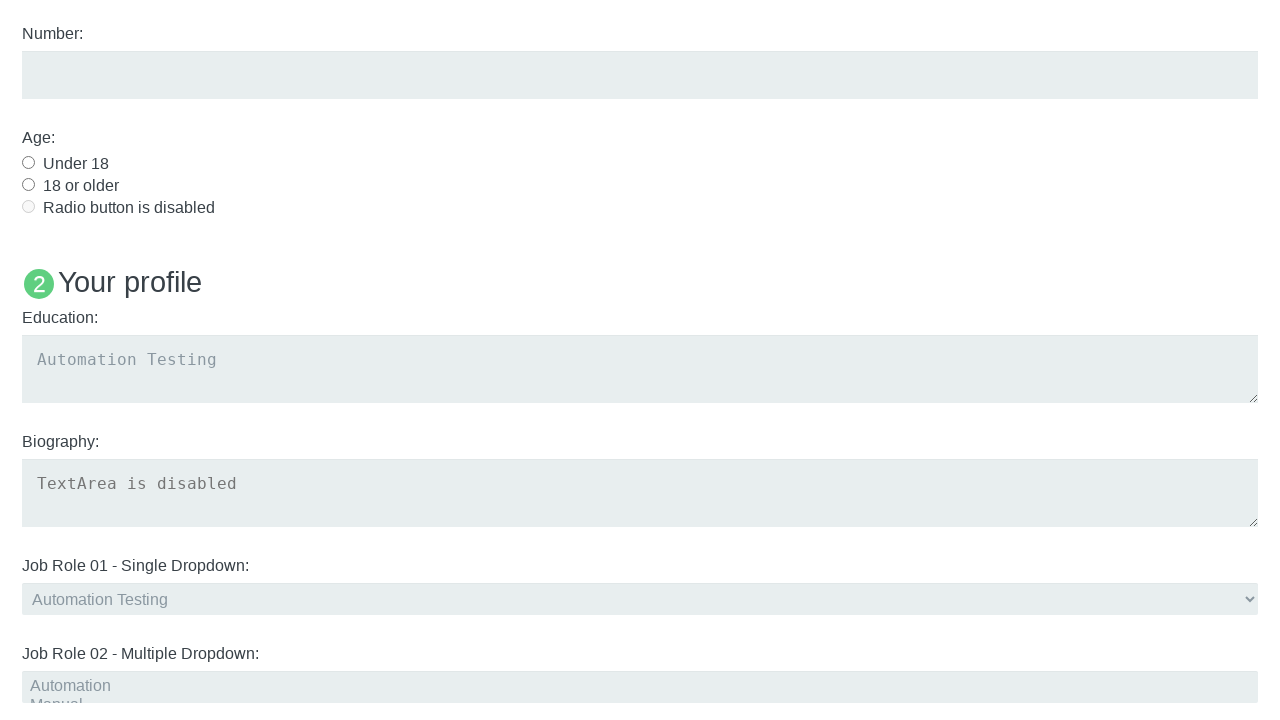

Located age checkbox (under_18)
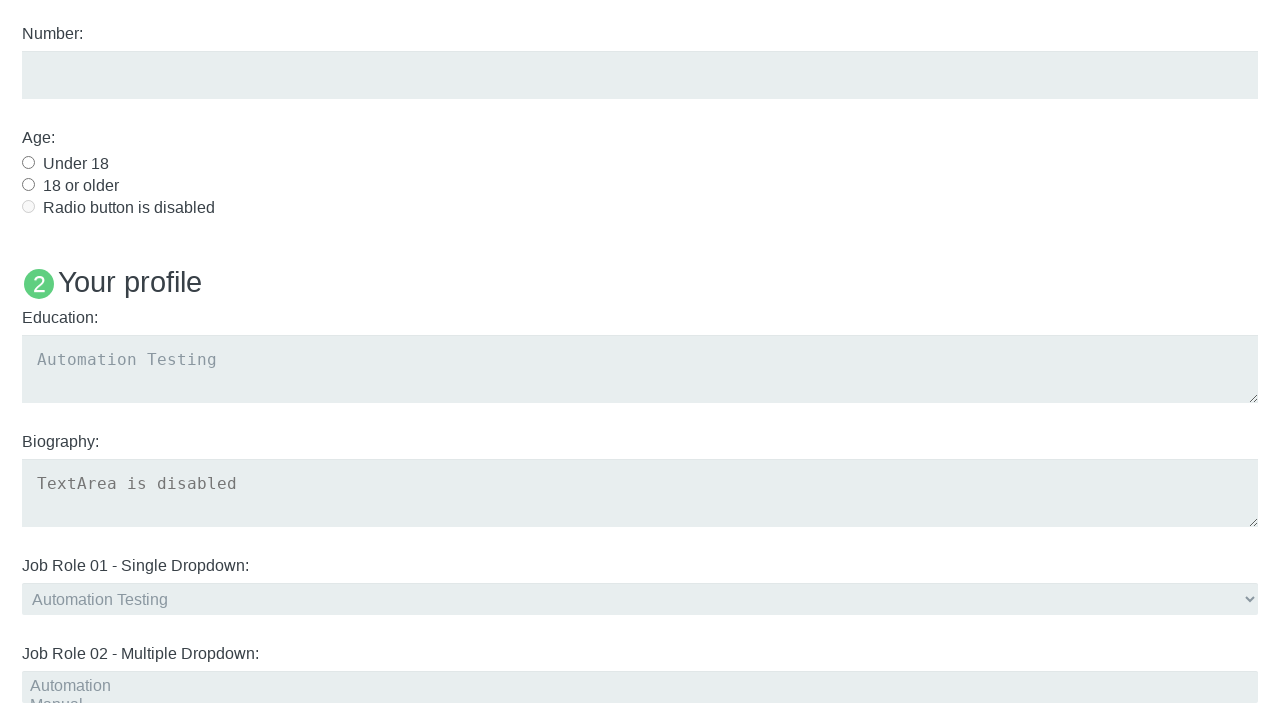

Age checkbox is visible
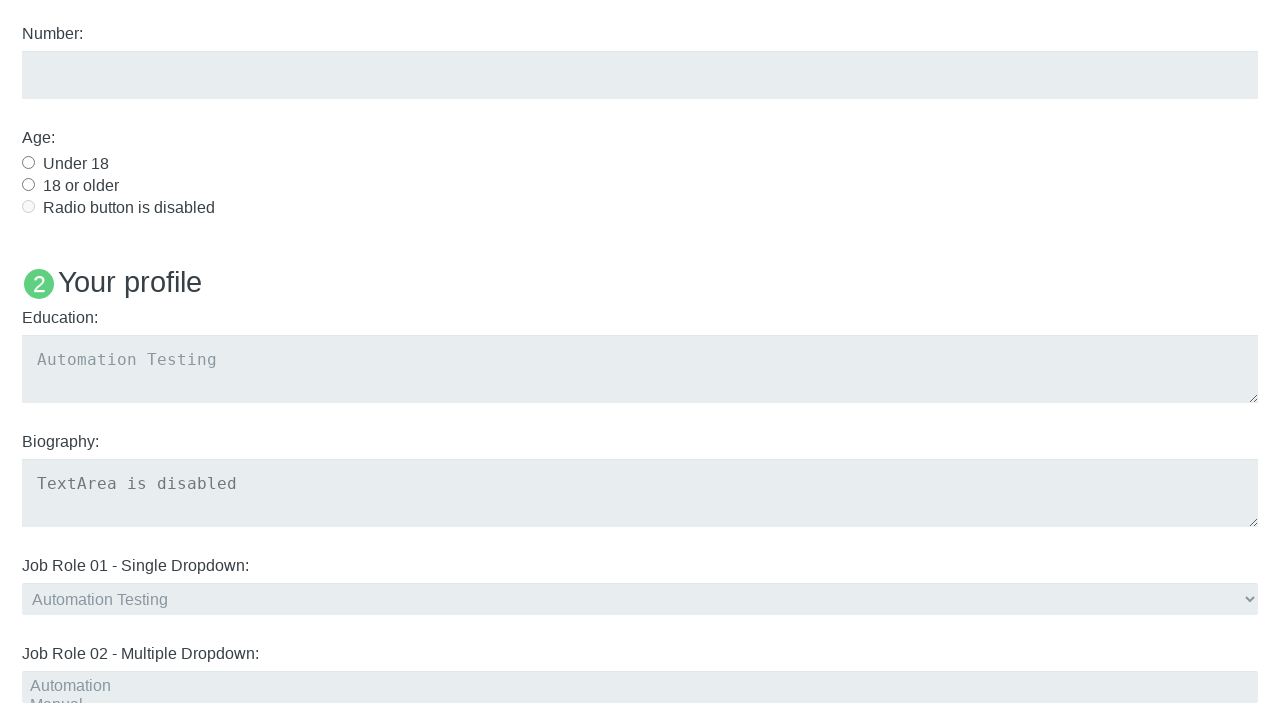

Clicked age checkbox at (28, 162) on input#under_18
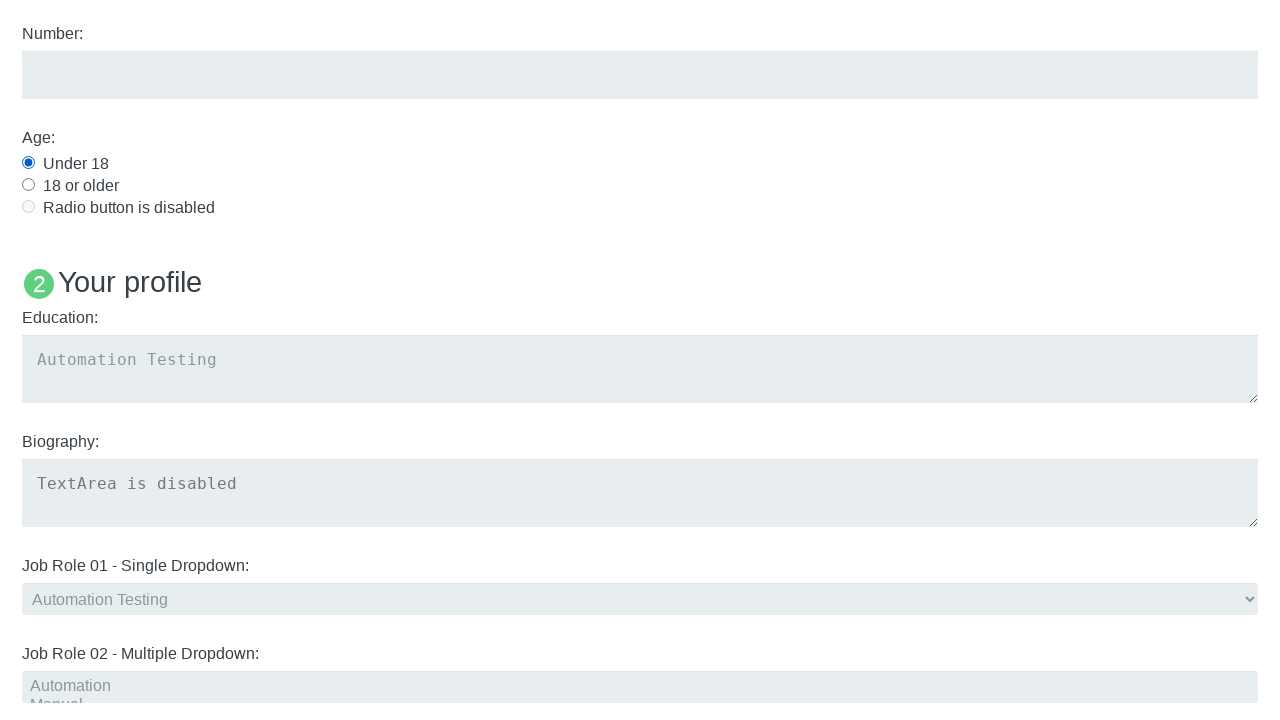

Verified number input field is displayed
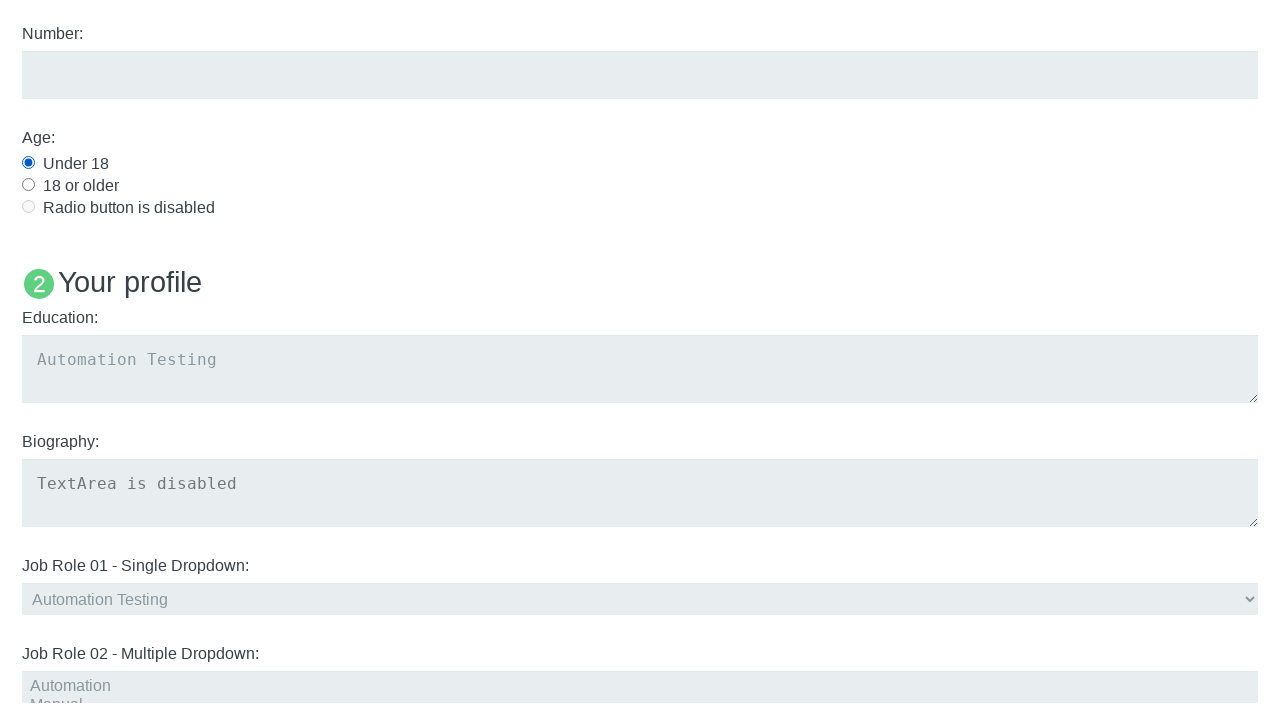

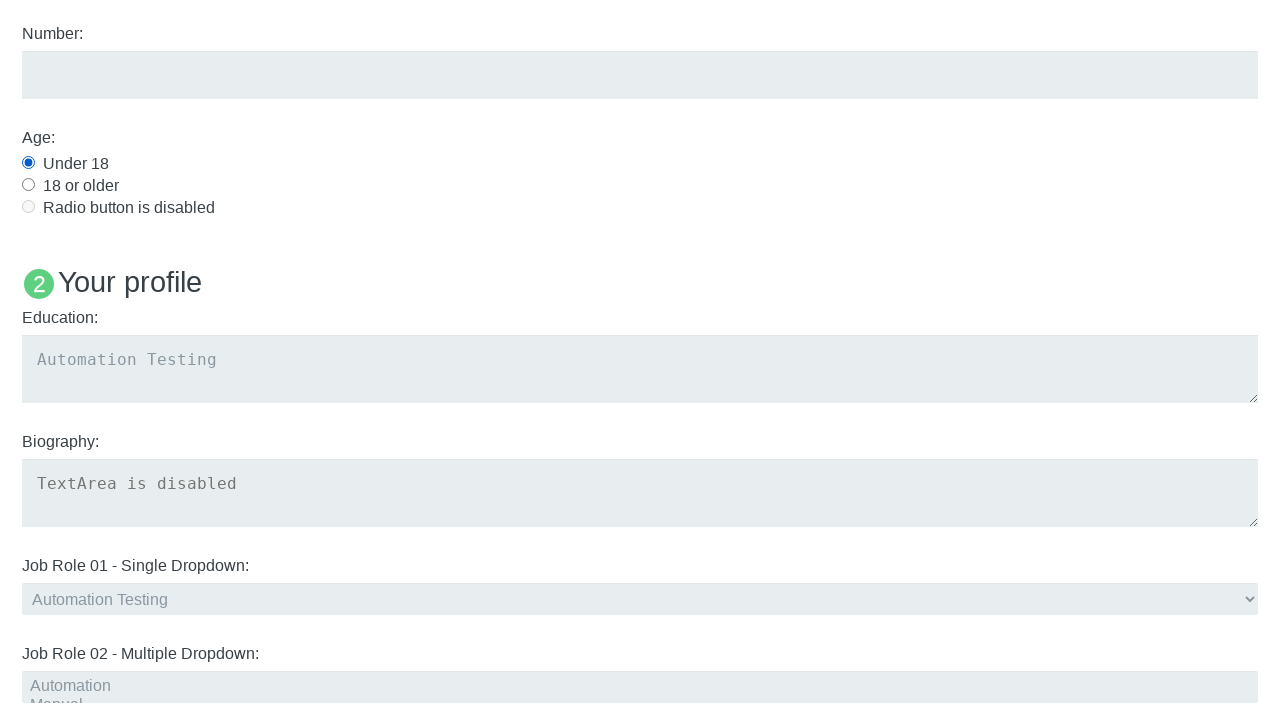